Tests dynamic content loading by clicking a start button and waiting for hidden content to become visible

Starting URL: https://the-internet.herokuapp.com/dynamic_loading/1

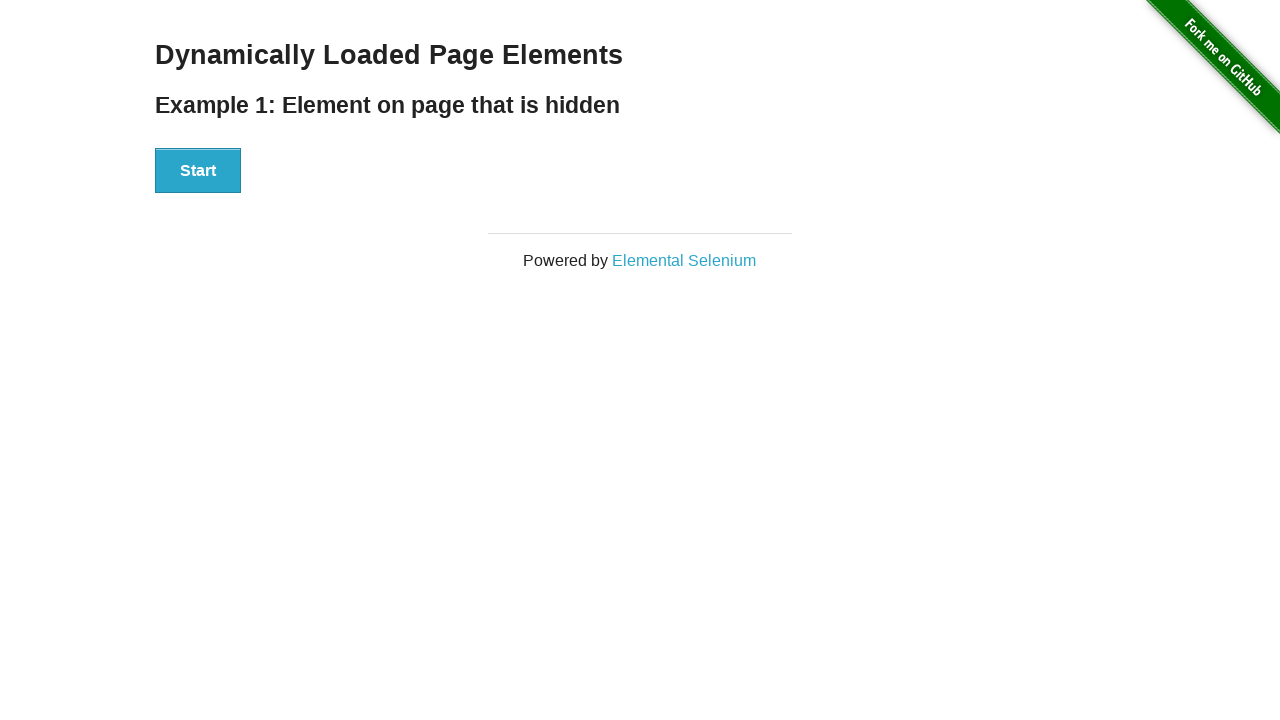

Clicked Start button to trigger dynamic content loading at (198, 171) on #start button
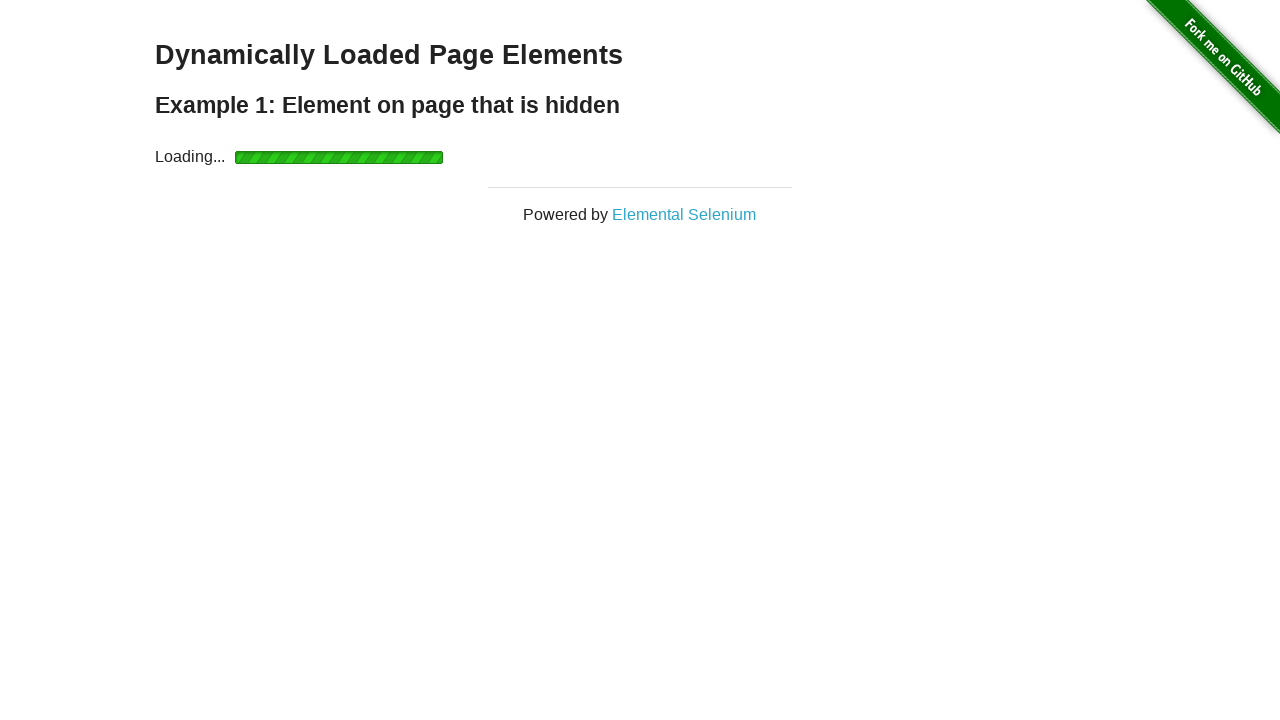

Waited for dynamically loaded content to become visible
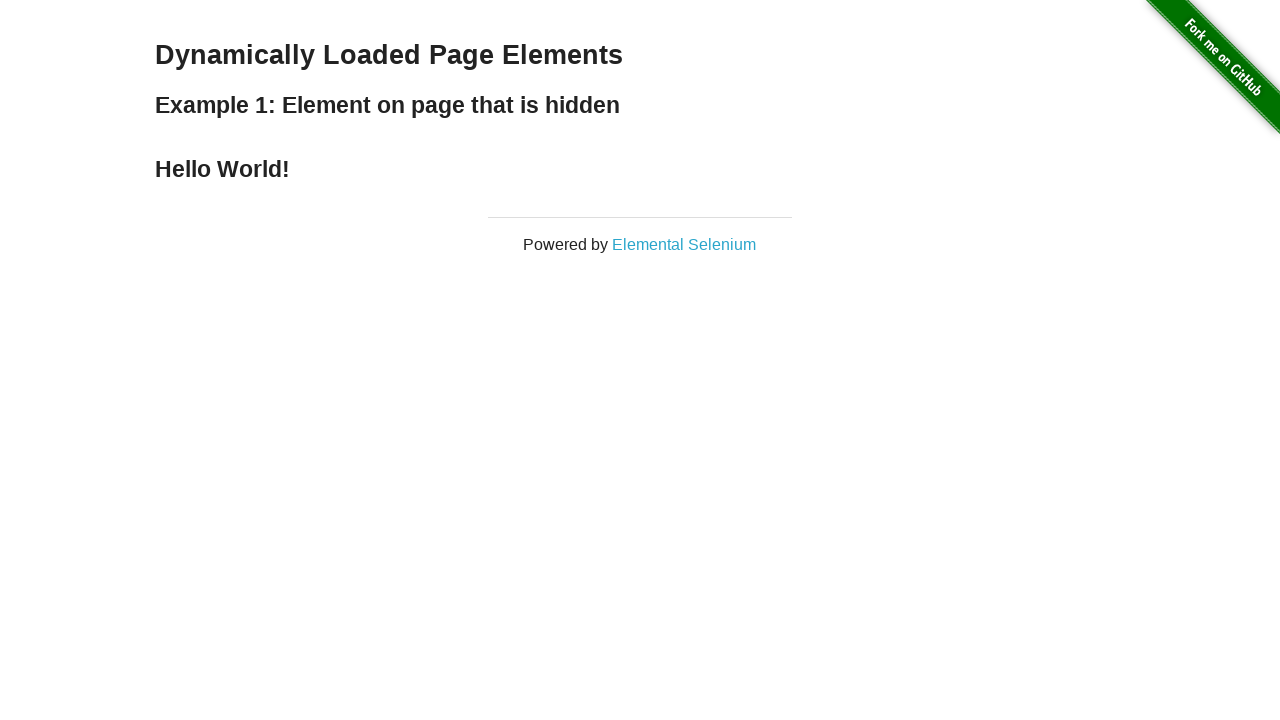

Located the result element
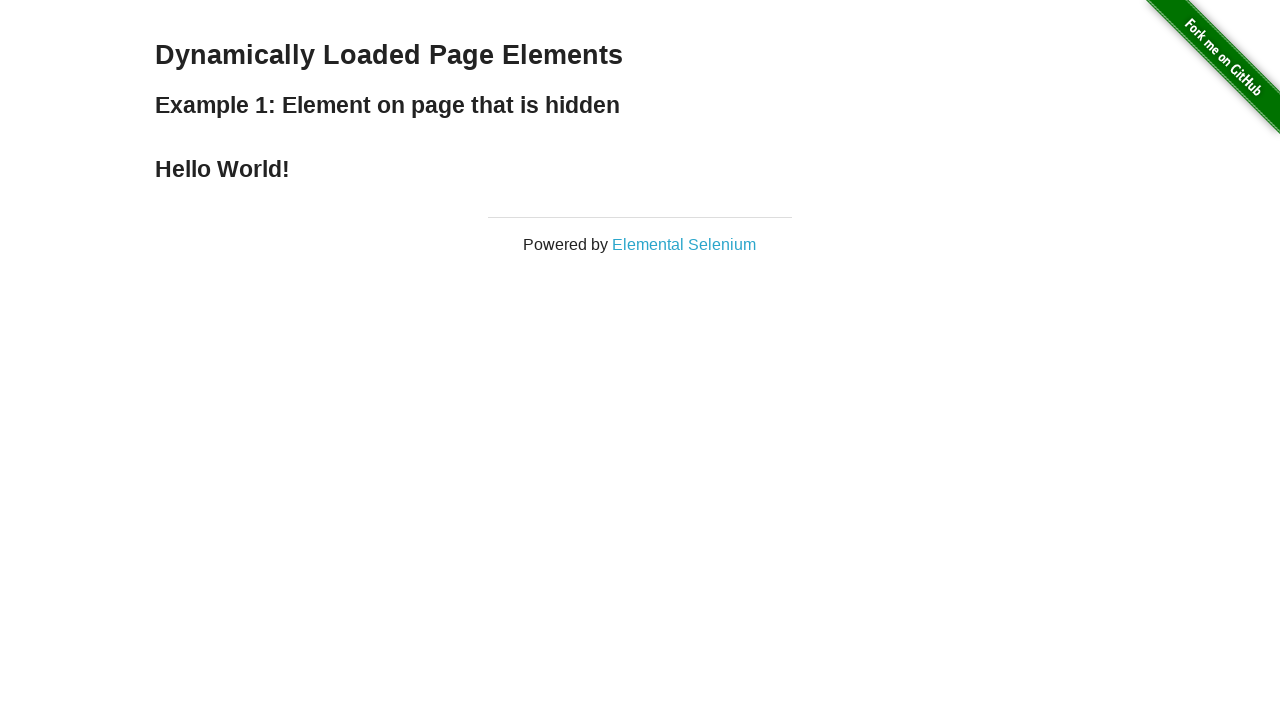

Verified result text is displayed
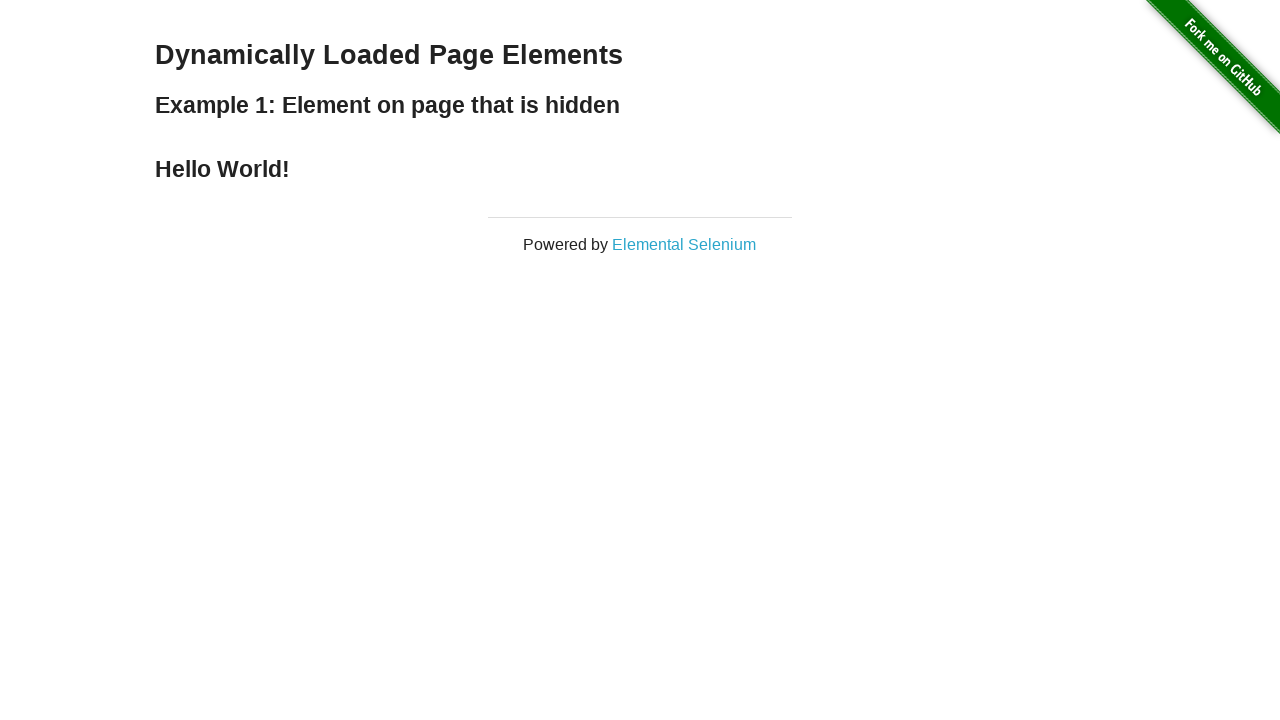

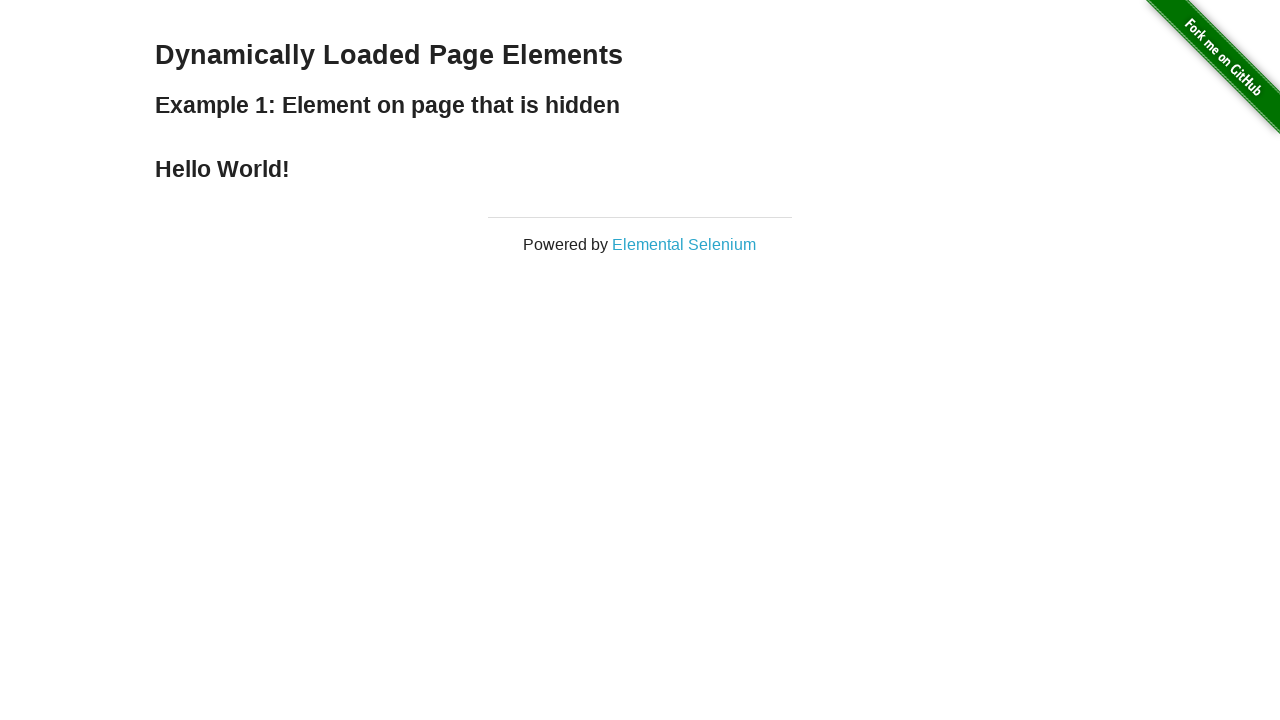